Tests checkbox and radio button functionality by selecting multiple checkboxes, verifying results, then selecting a radio button and verifying its result.

Starting URL: https://savkk.github.io/selenium-practice/

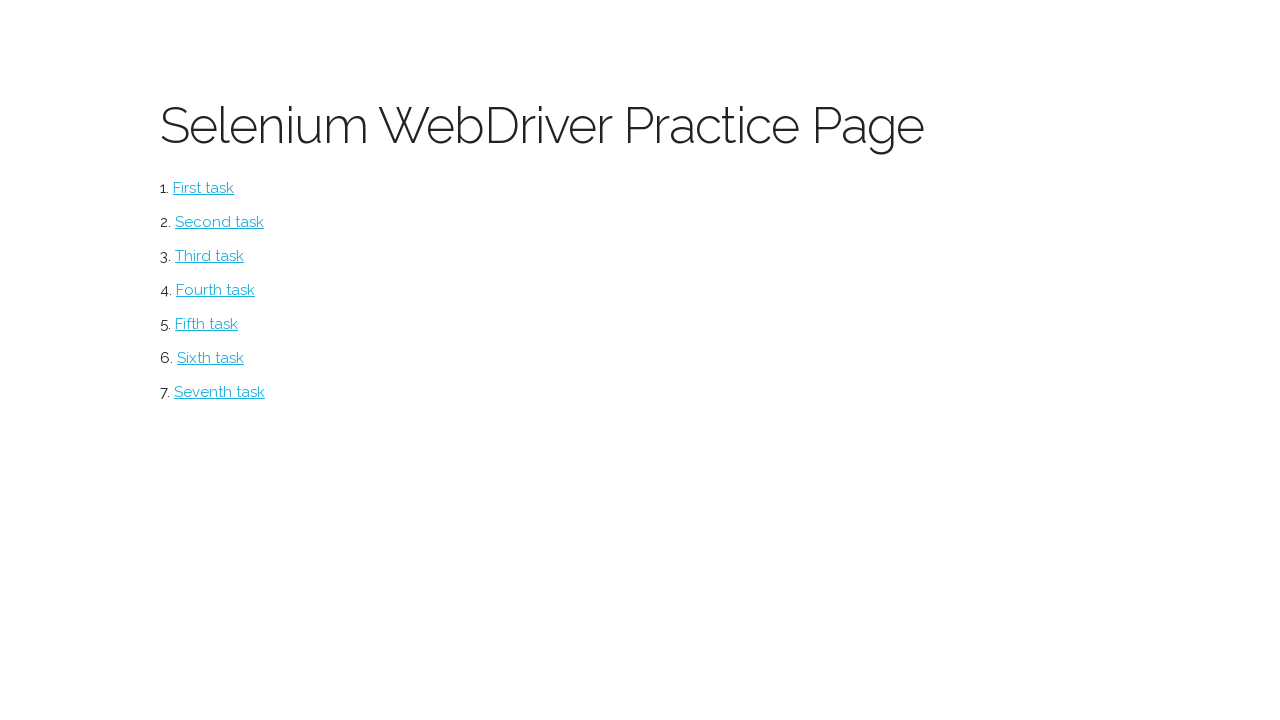

Clicked checkbox task menu item at (220, 222) on #checkbox
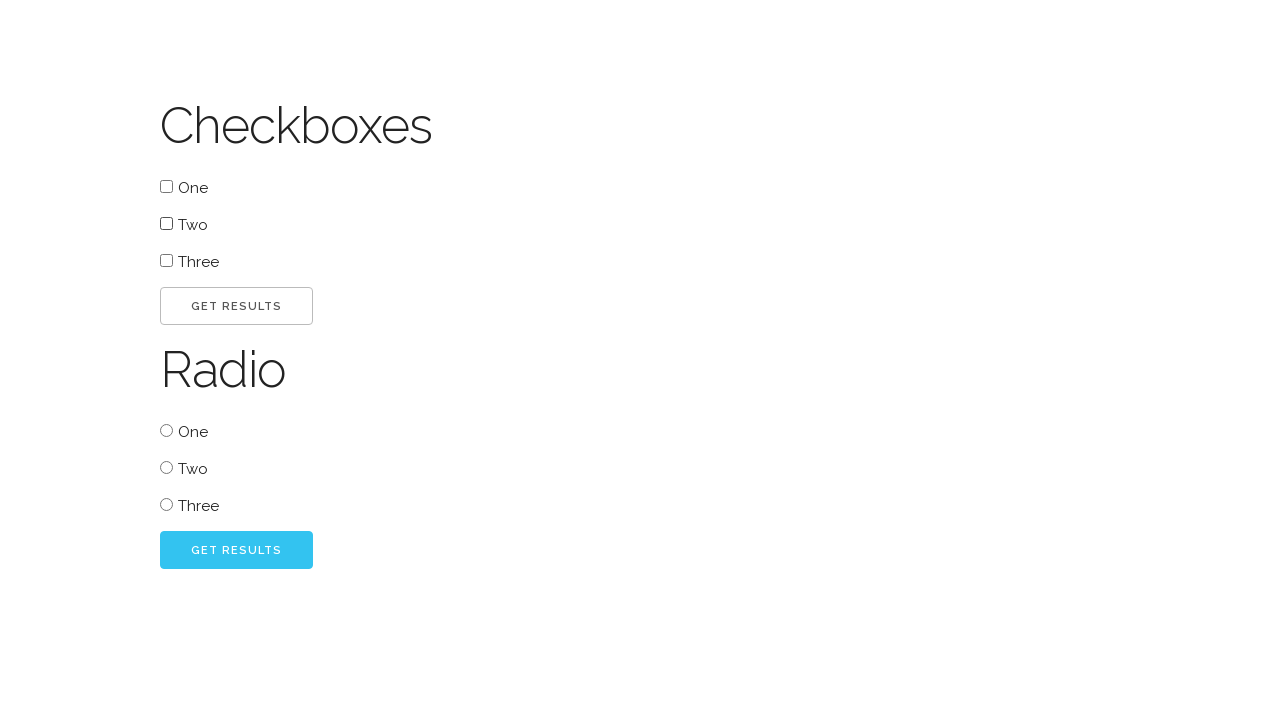

Clicked checkbox one at (166, 186) on #one
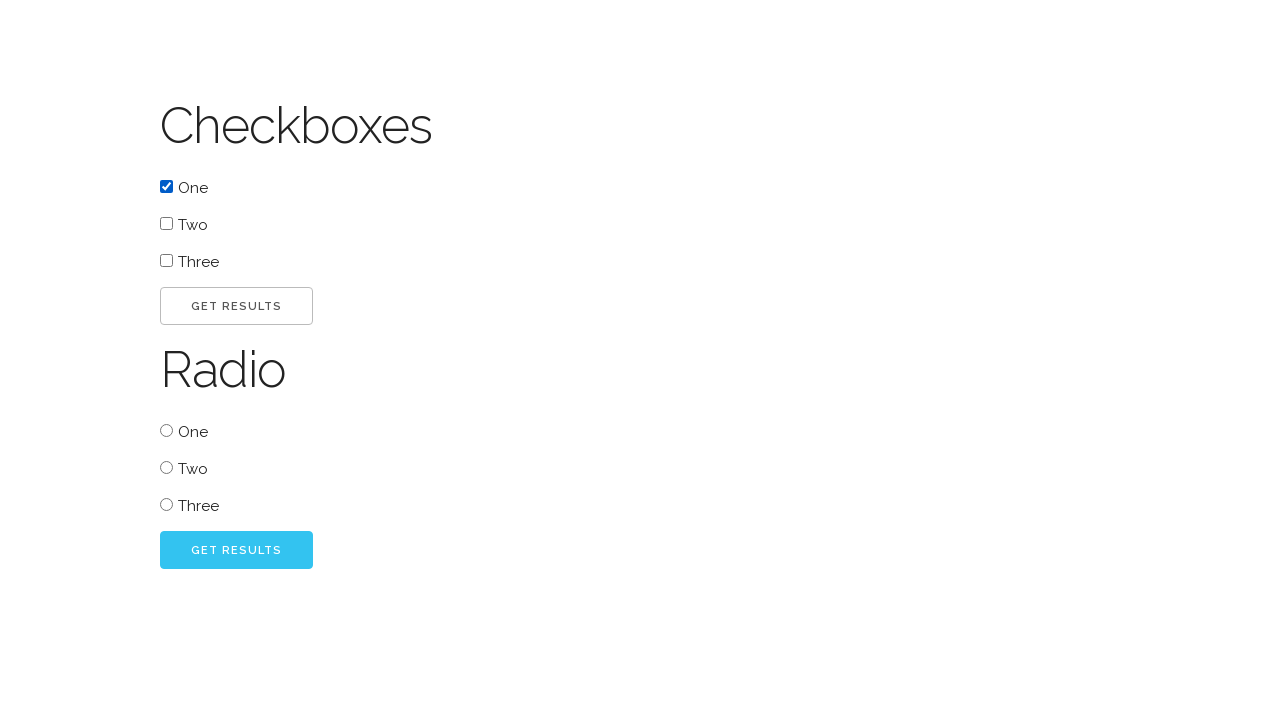

Clicked go button to verify checkbox one selection at (236, 306) on #go
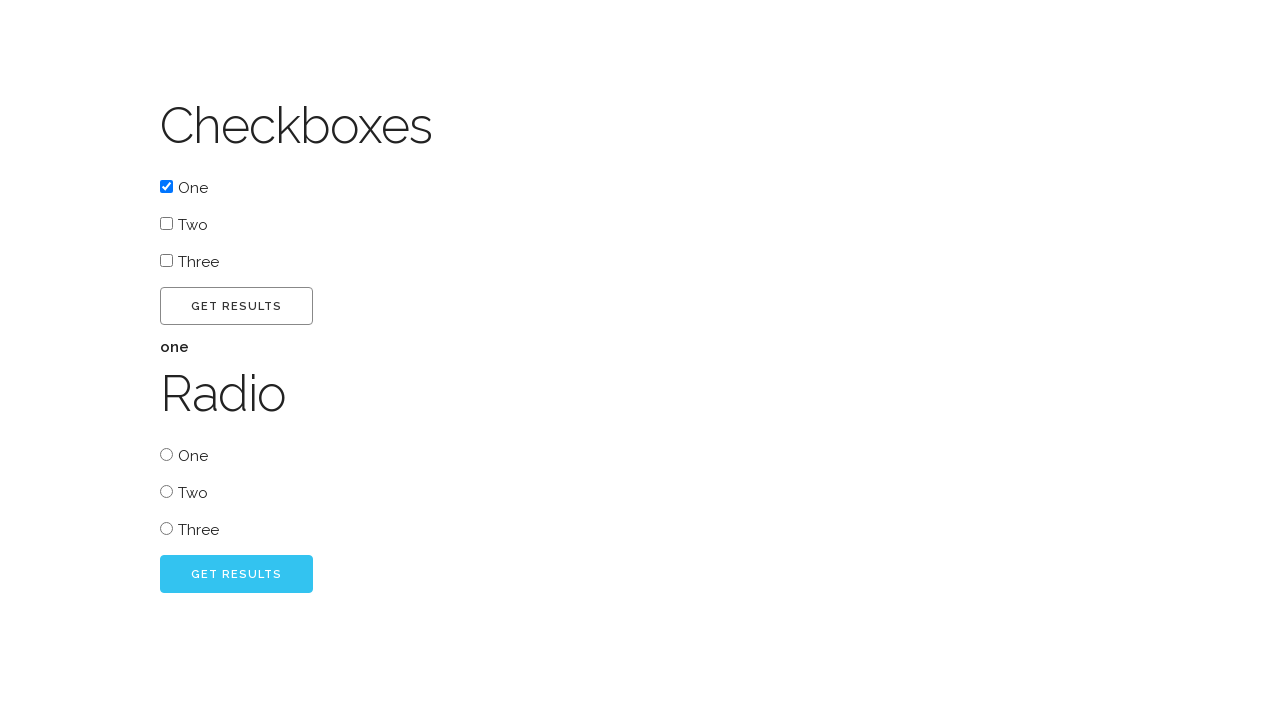

Result element loaded and verified
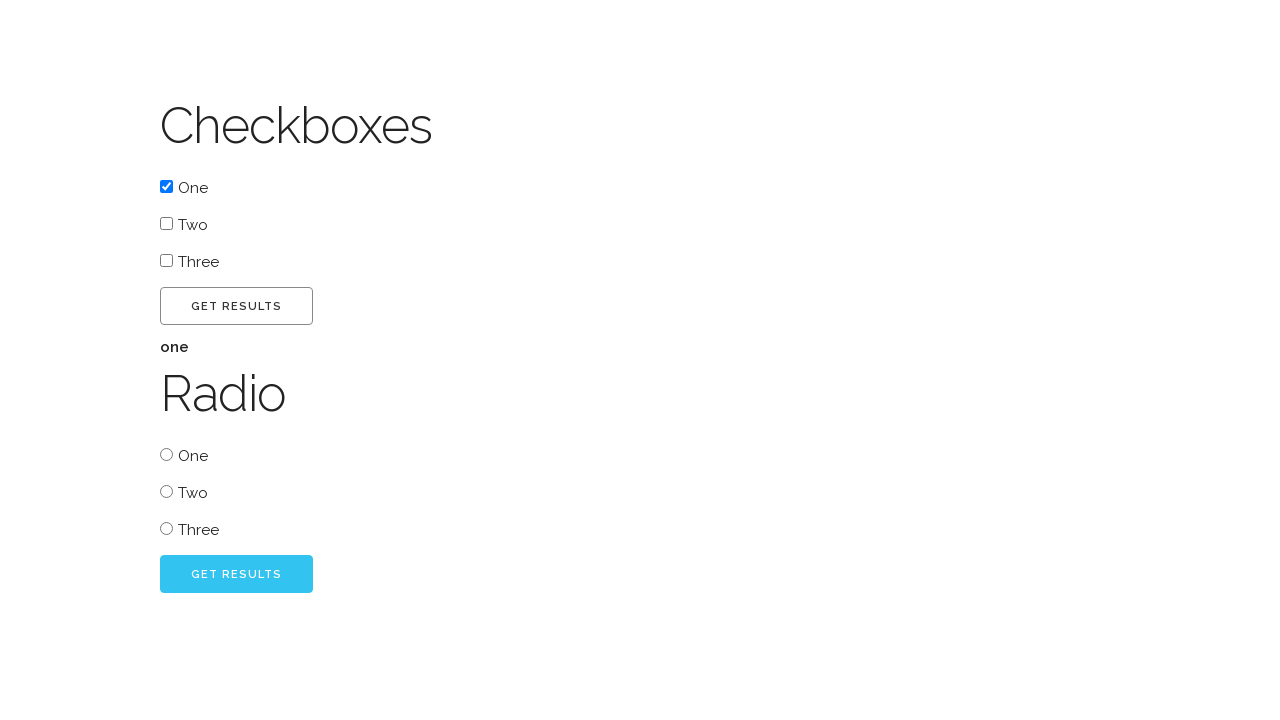

Clicked checkbox two at (166, 224) on #two
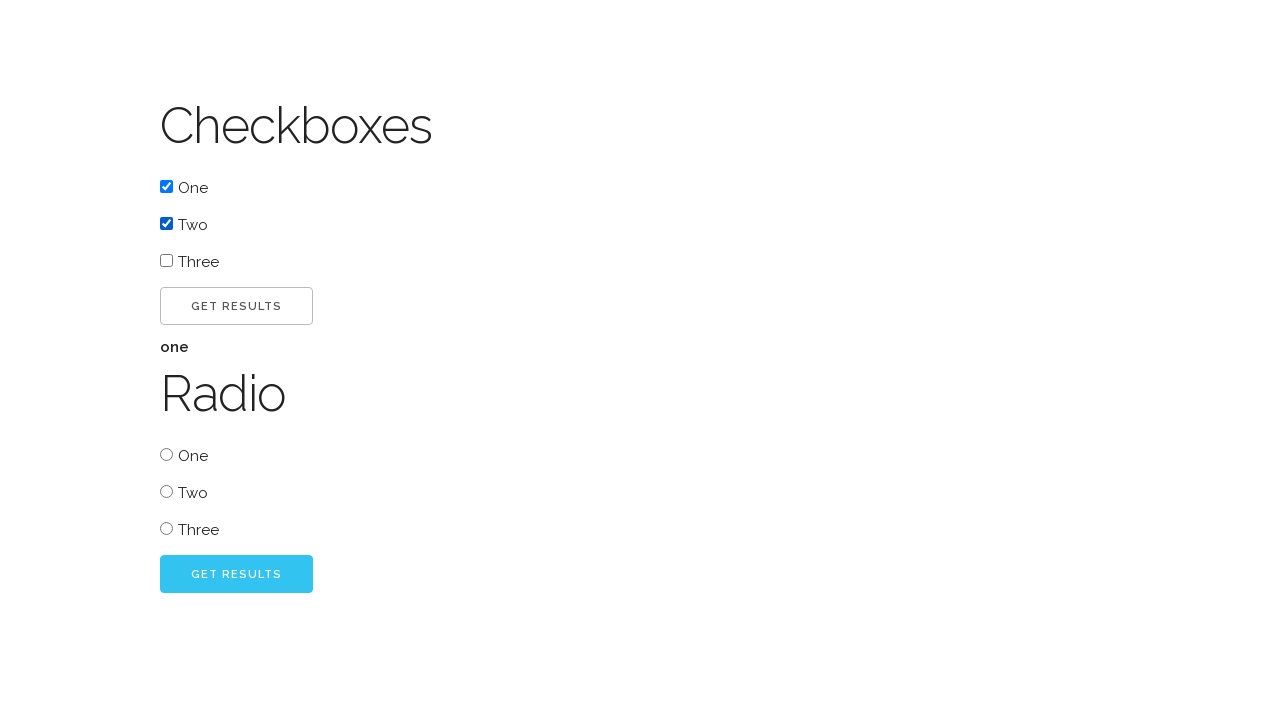

Clicked go button to verify checkbox two selection at (236, 306) on #go
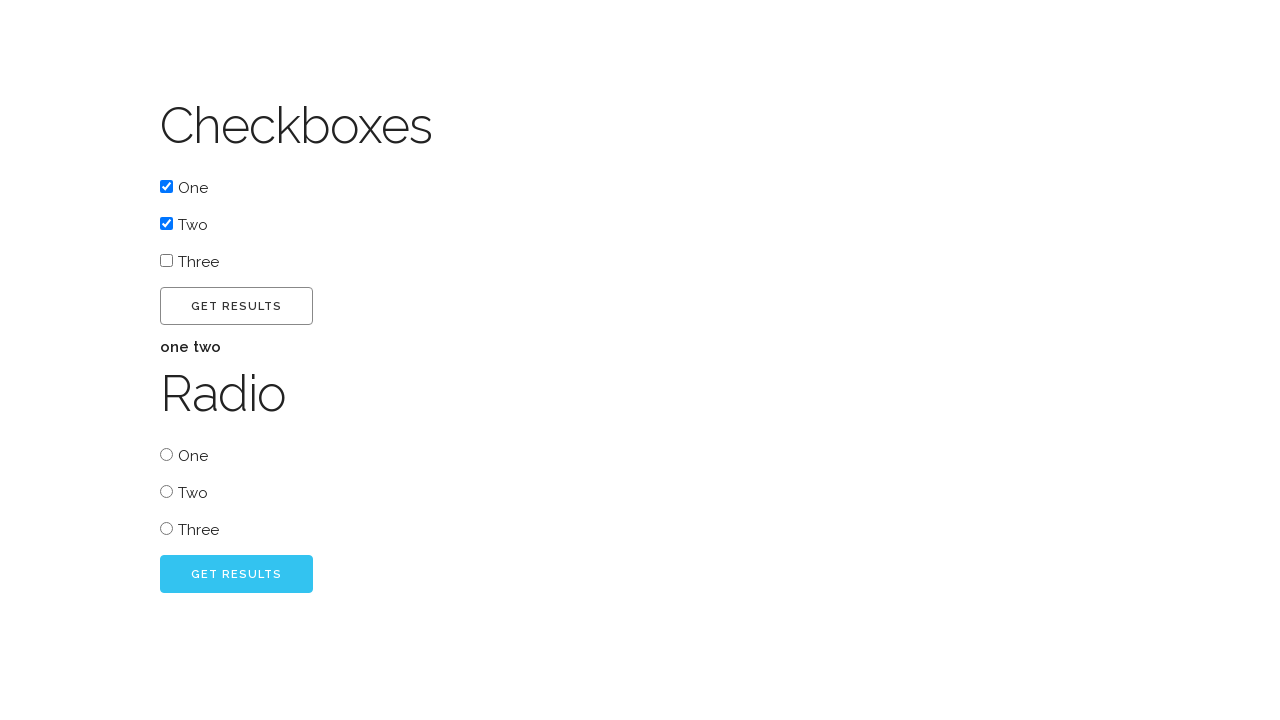

Clicked checkbox three at (166, 260) on #three
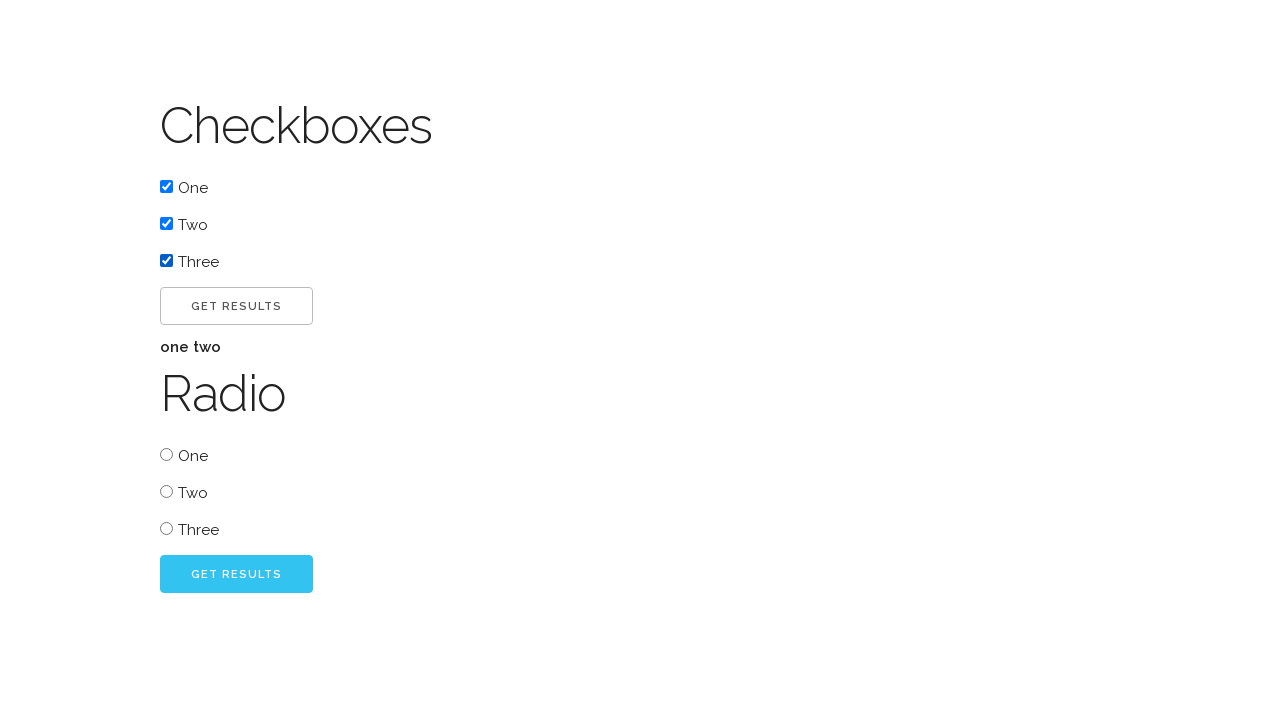

Clicked go button to verify checkbox three selection at (236, 306) on #go
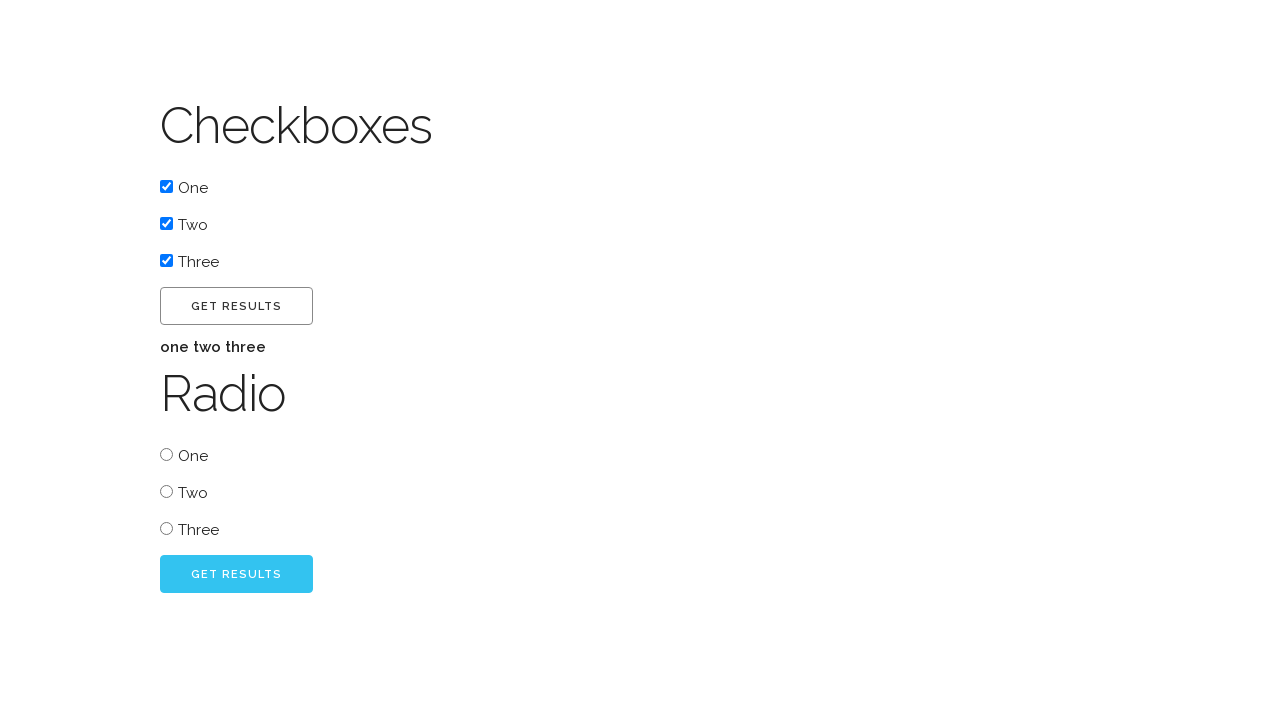

Clicked radio button one at (166, 454) on #radio_one
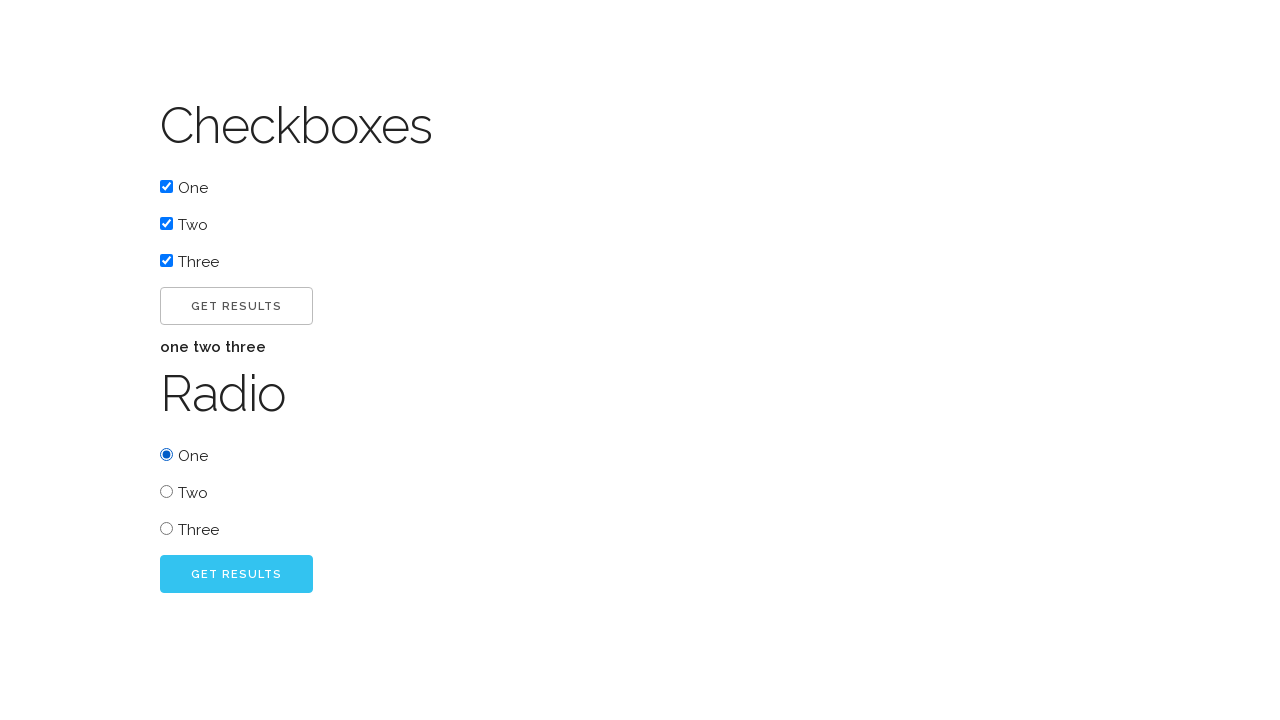

Clicked radio go button to verify selection at (236, 574) on #radio_go
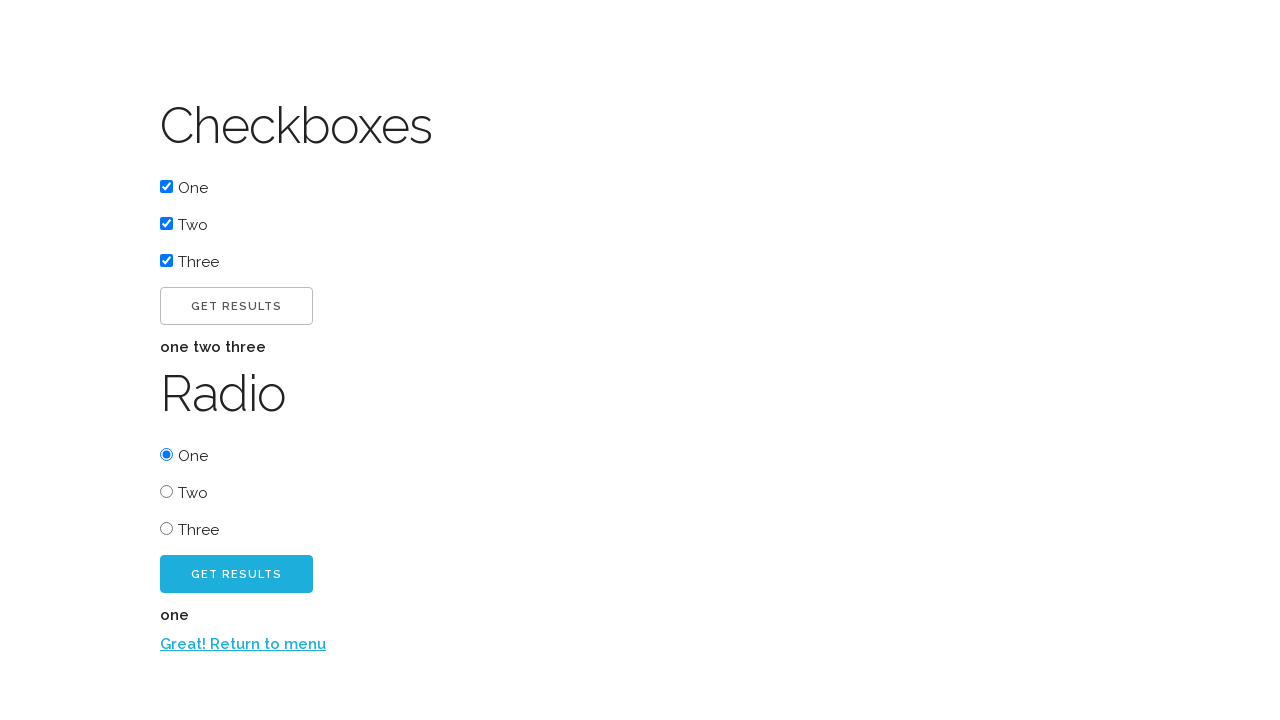

Radio result element loaded
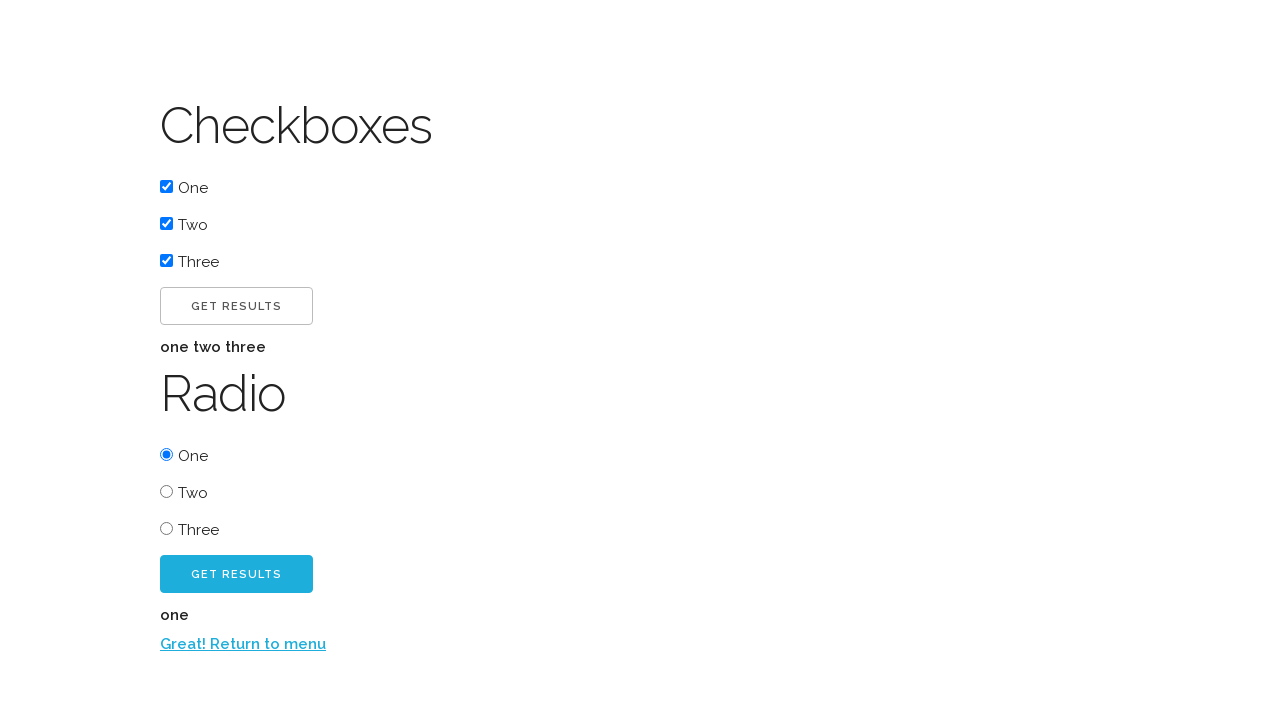

Clicked return to menu link at (243, 644) on text=Great! Return to menu
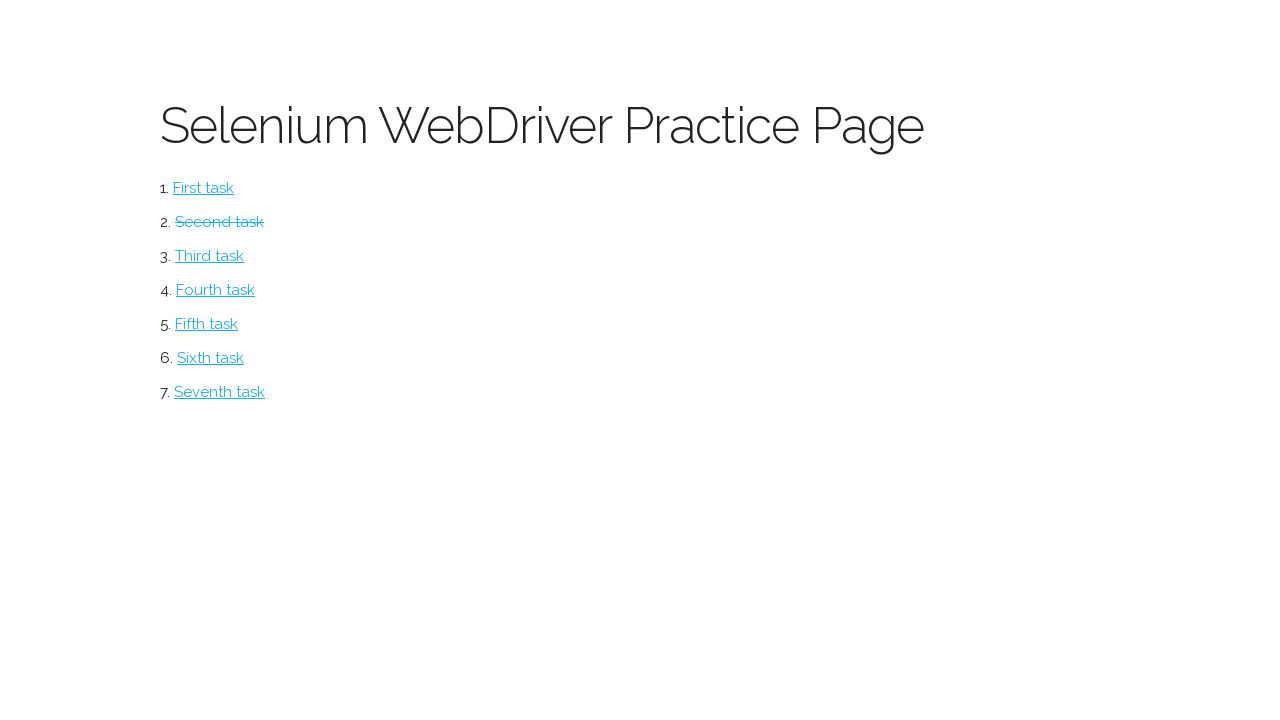

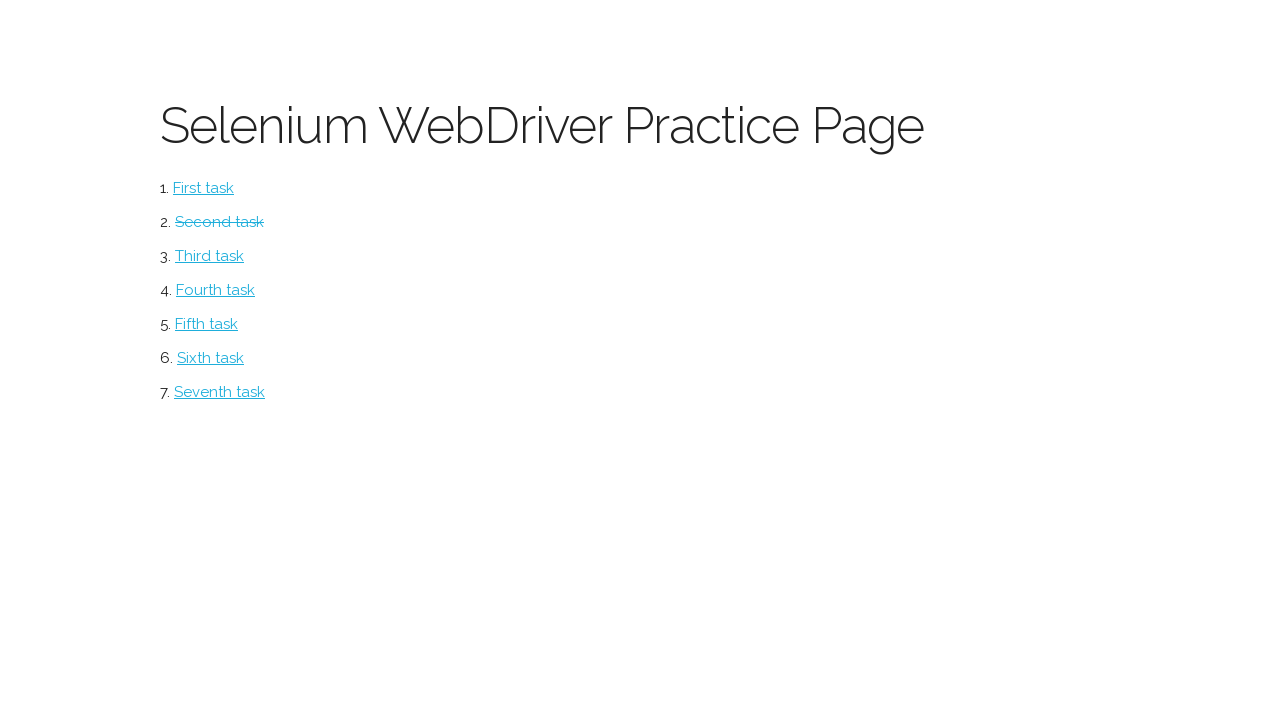